Tests dynamic page loading where the target element is already in the DOM but hidden, clicking Start and waiting for it to become visible

Starting URL: http://the-internet.herokuapp.com/dynamic_loading/1

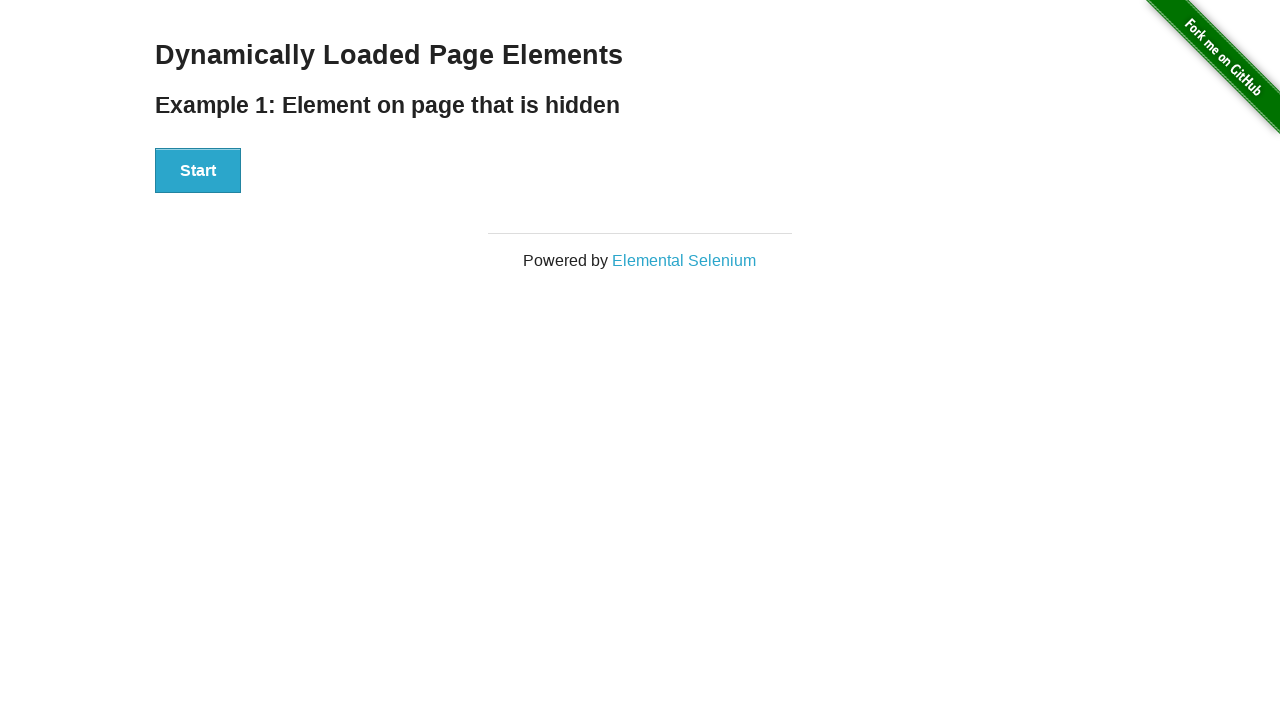

Clicked the Start button to initiate dynamic loading at (198, 171) on #start button
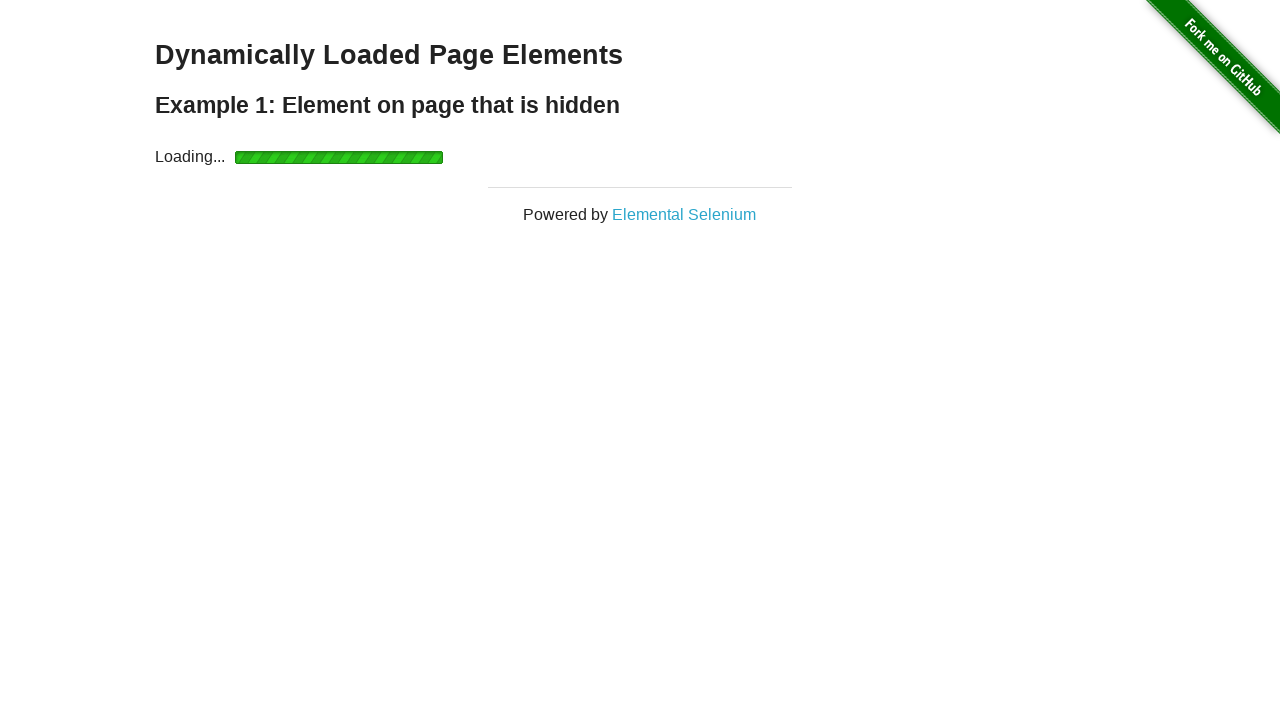

Waited for the finish element to become visible
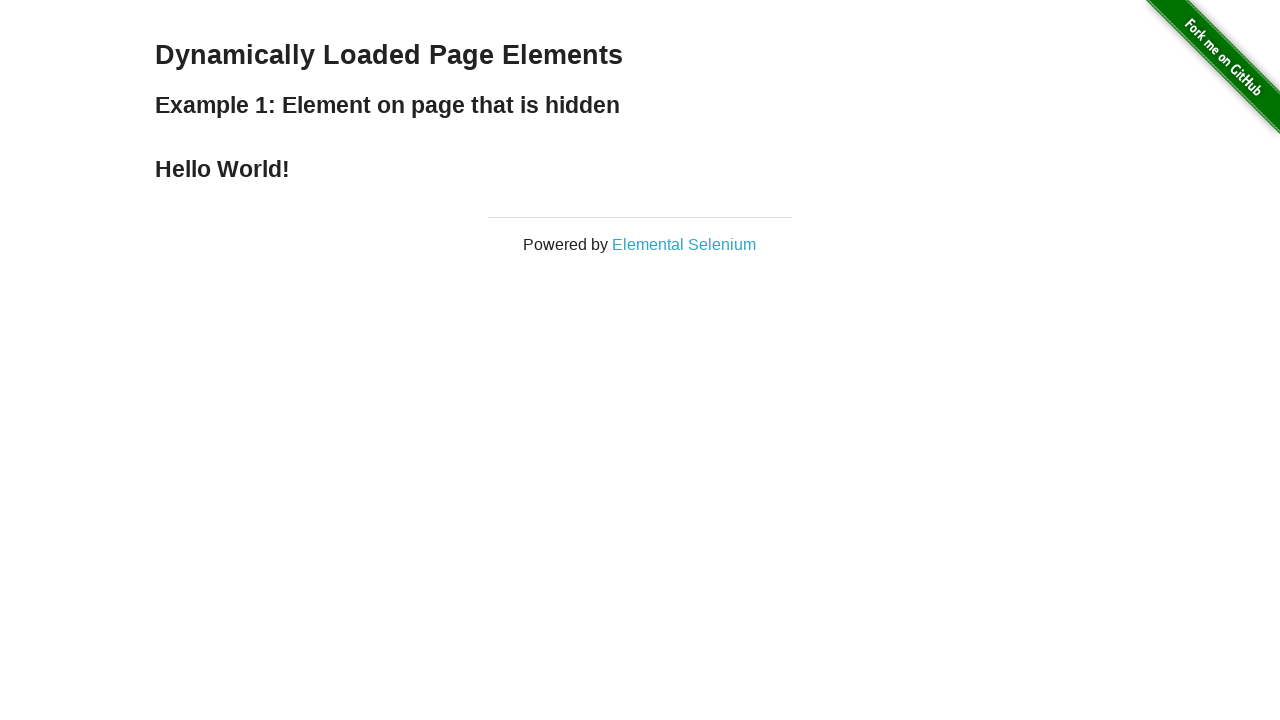

Verified the finish element is displayed
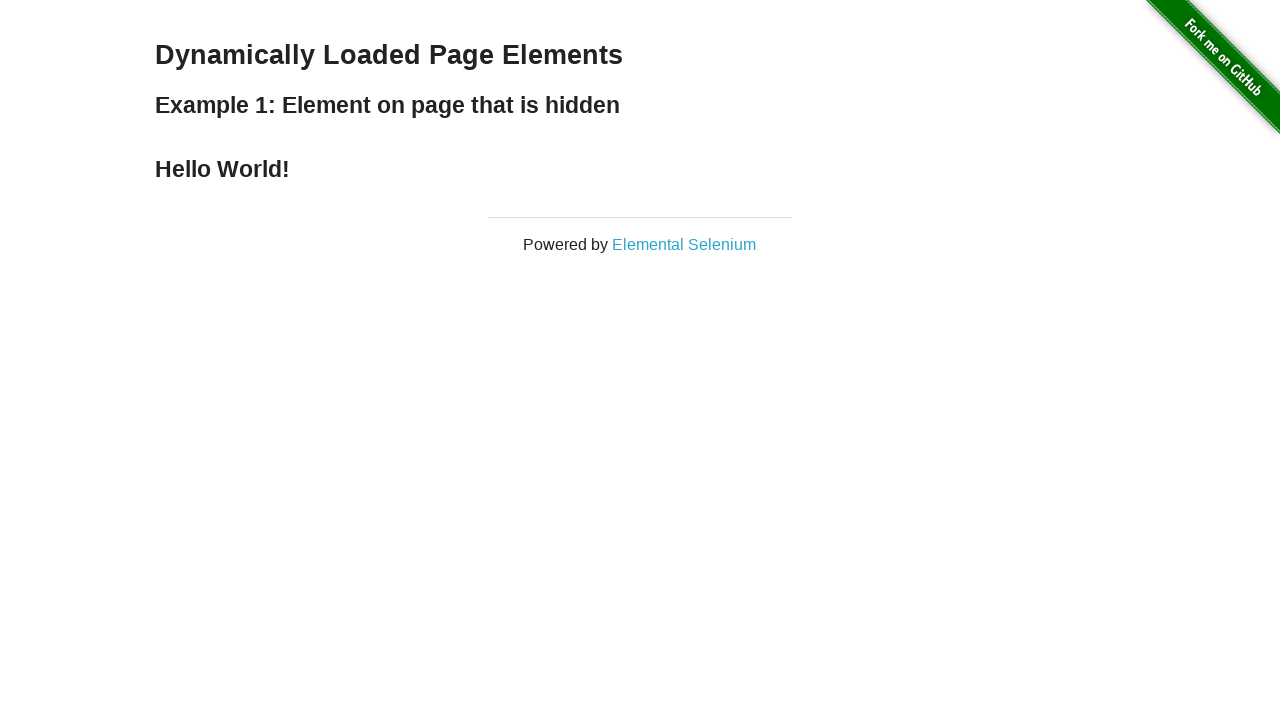

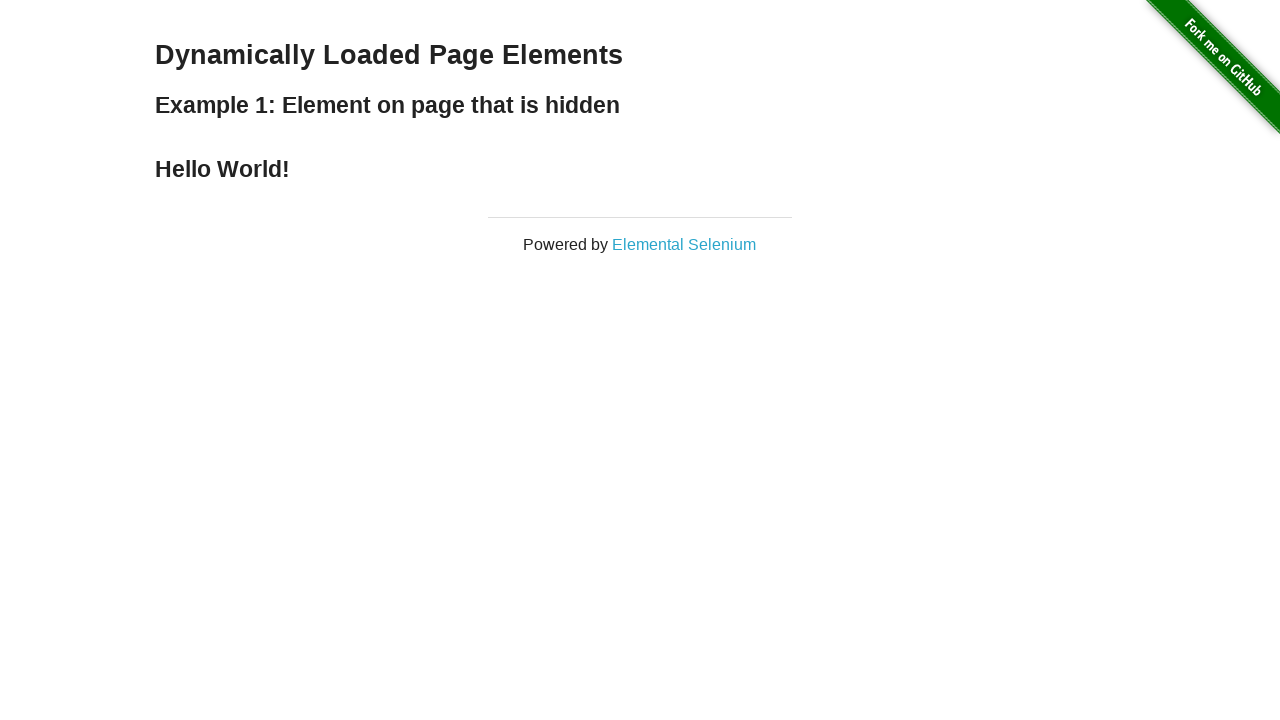